Navigates through paginated table data by clicking next button repeatedly until finding a specific student entry

Starting URL: https://syntaxtechs.com/selenium-practice/table-pagination-demo.php

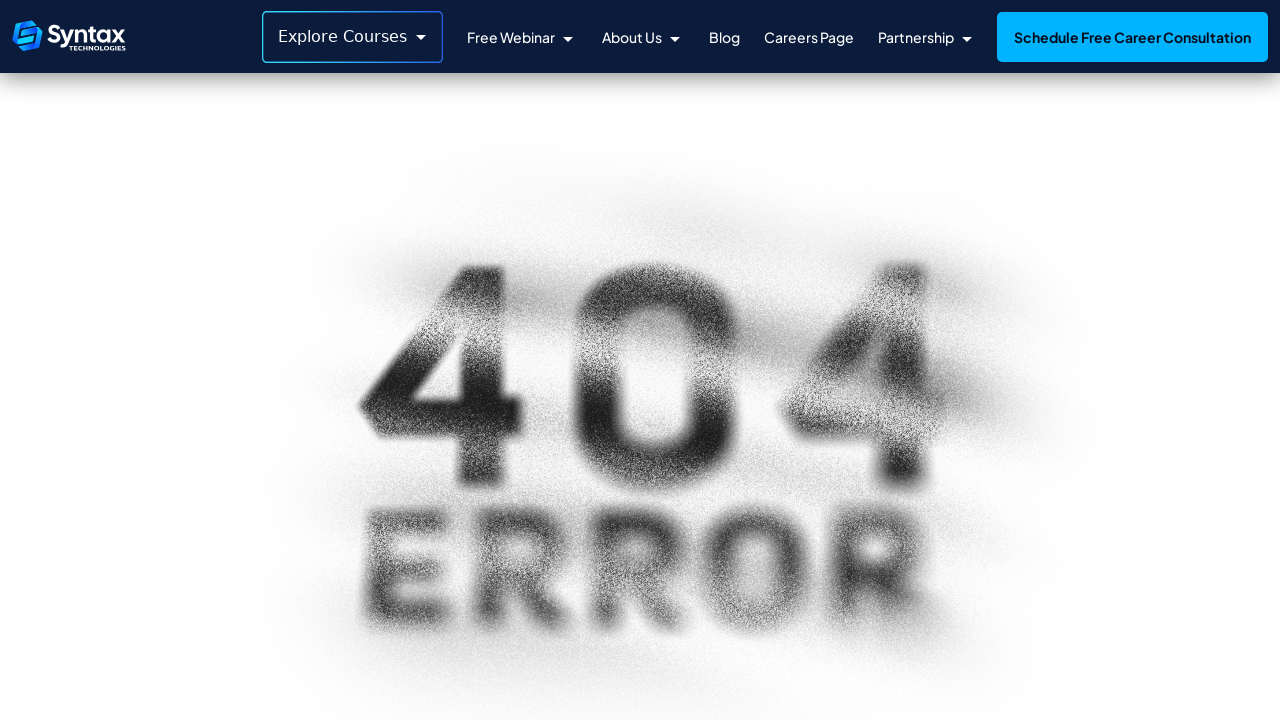

Located table rows in the paginated table
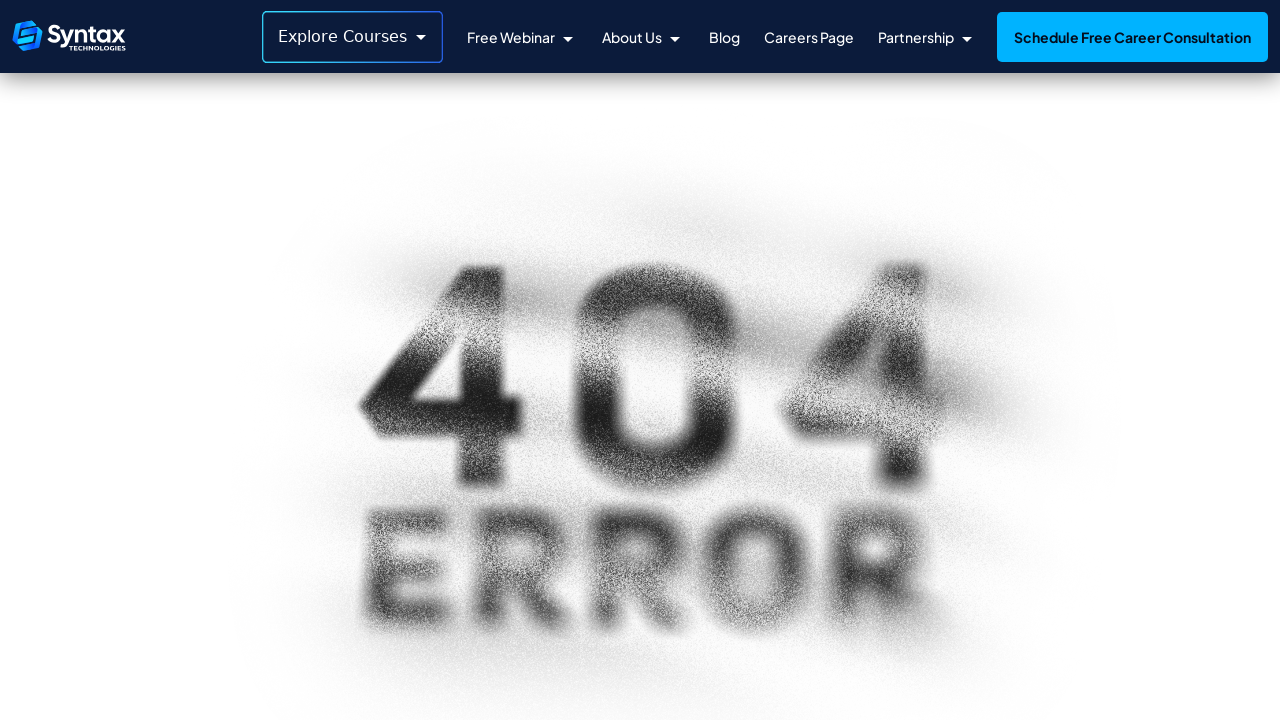

Located next pagination button
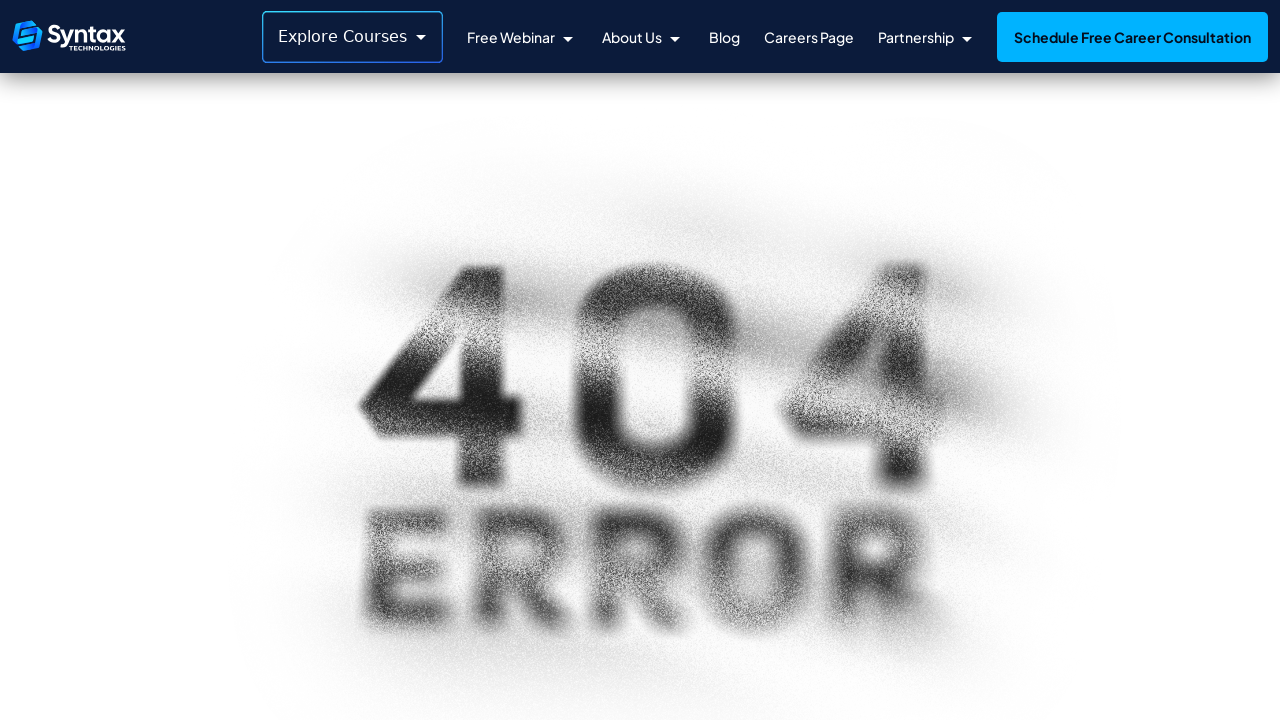

Counted 0 rows in current table page
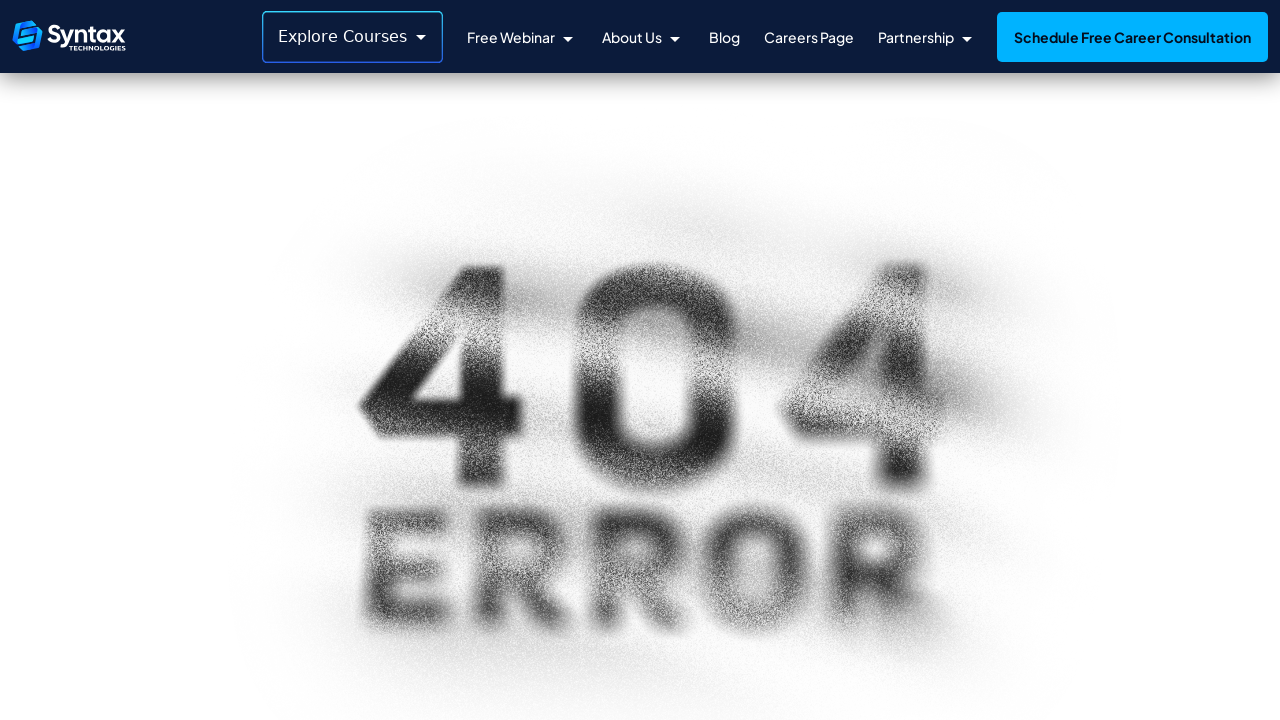

Next button not visible, reached end of pagination
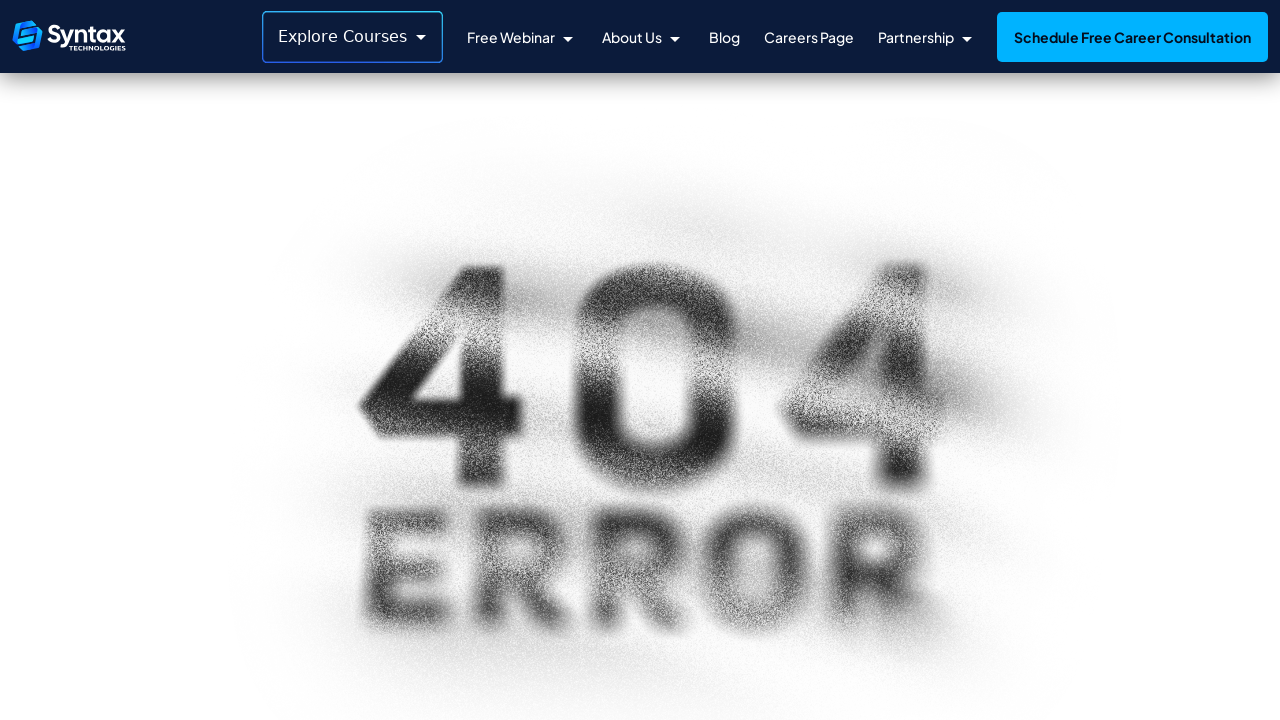

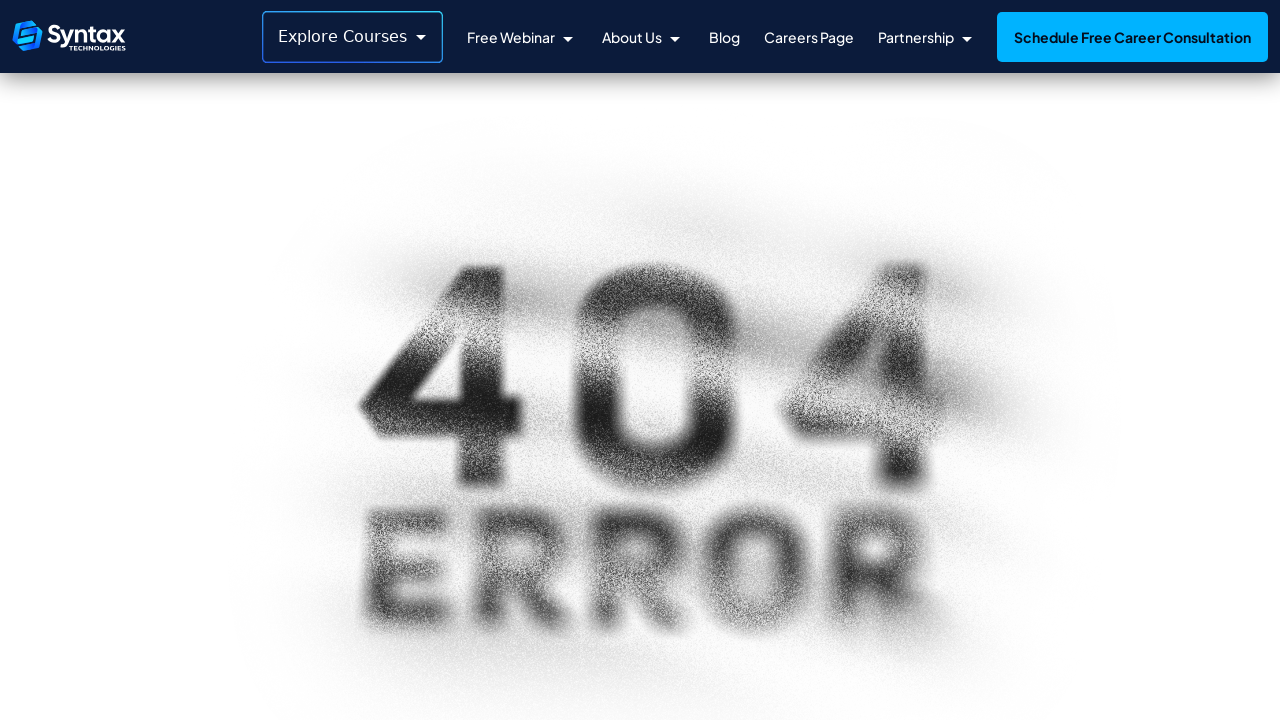